Tests product search functionality by searching for "phone", verifying search results are found, clicking on the first product, and verifying the product name contains the search term

Starting URL: https://www.testotomasyonu.com

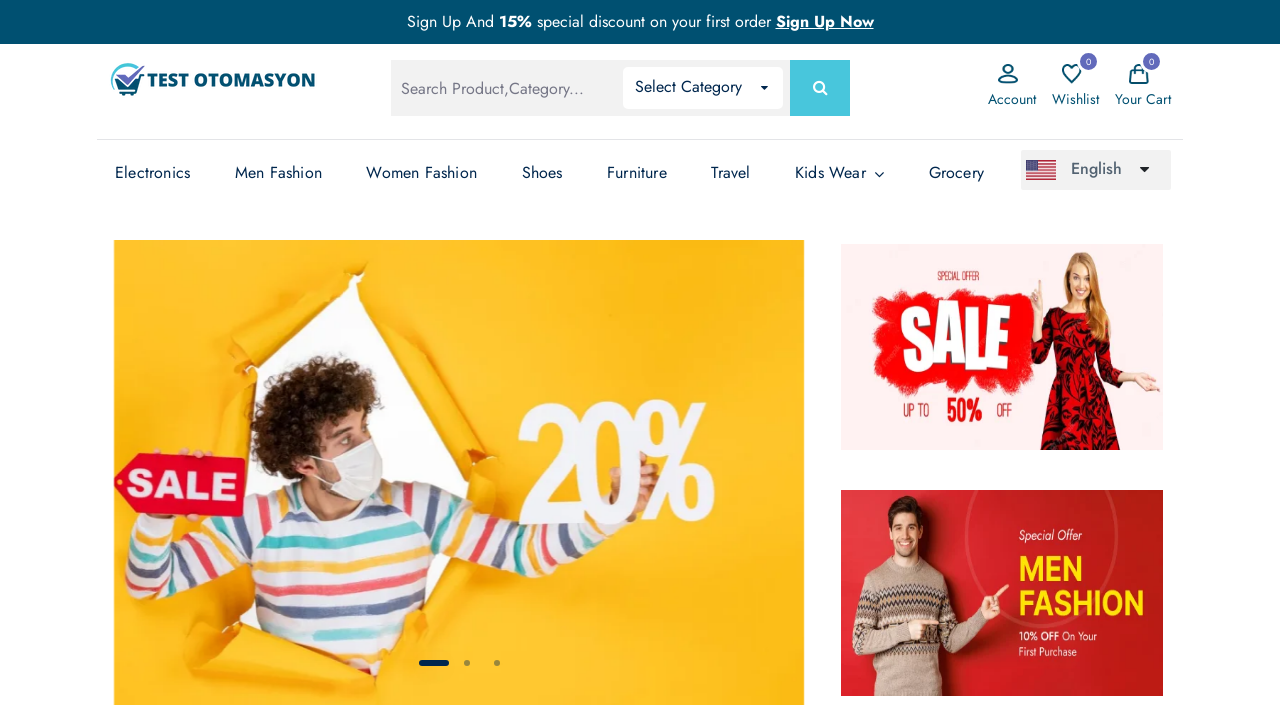

Filled search box with 'phone' on #global-search
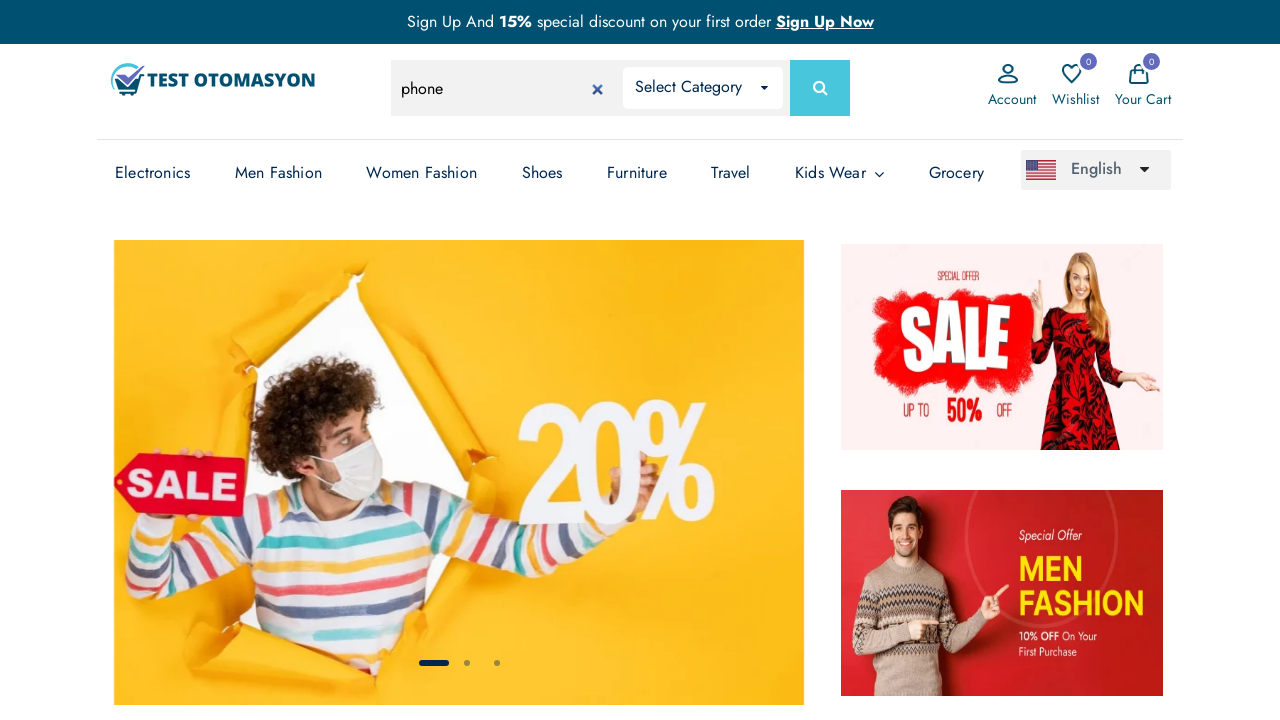

Pressed Enter to submit search on #global-search
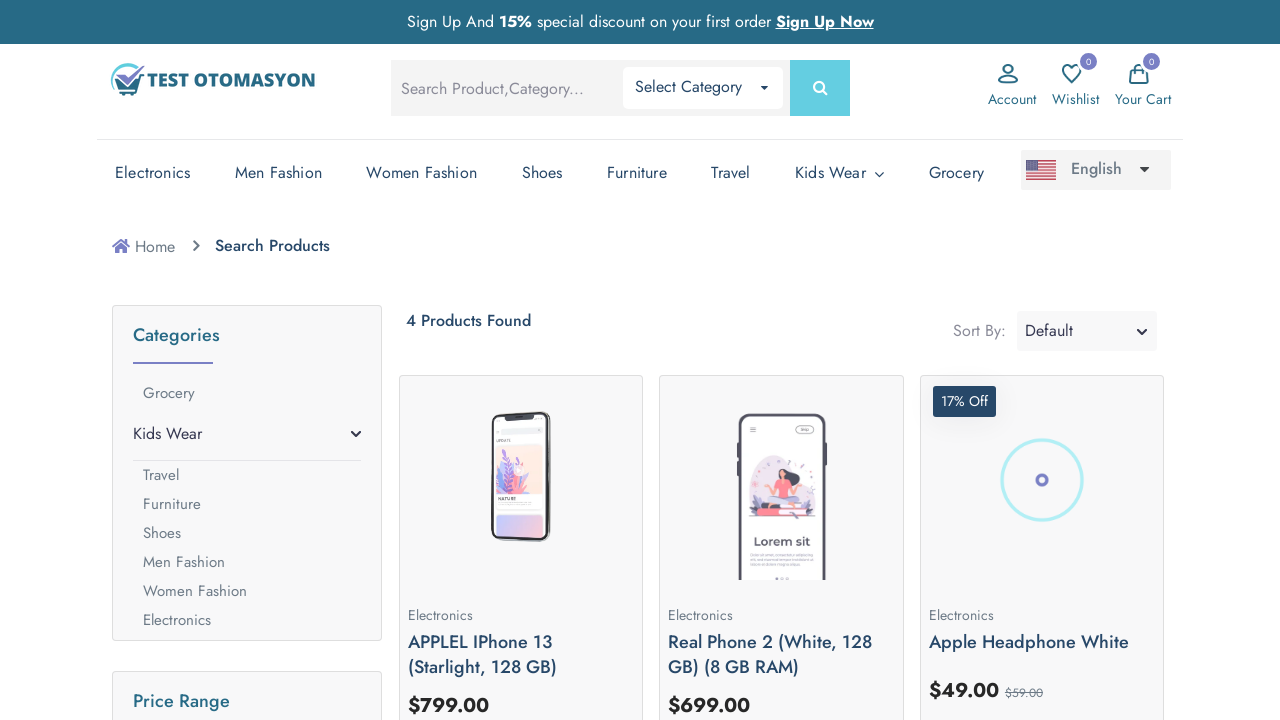

Search results loaded - product count text appeared
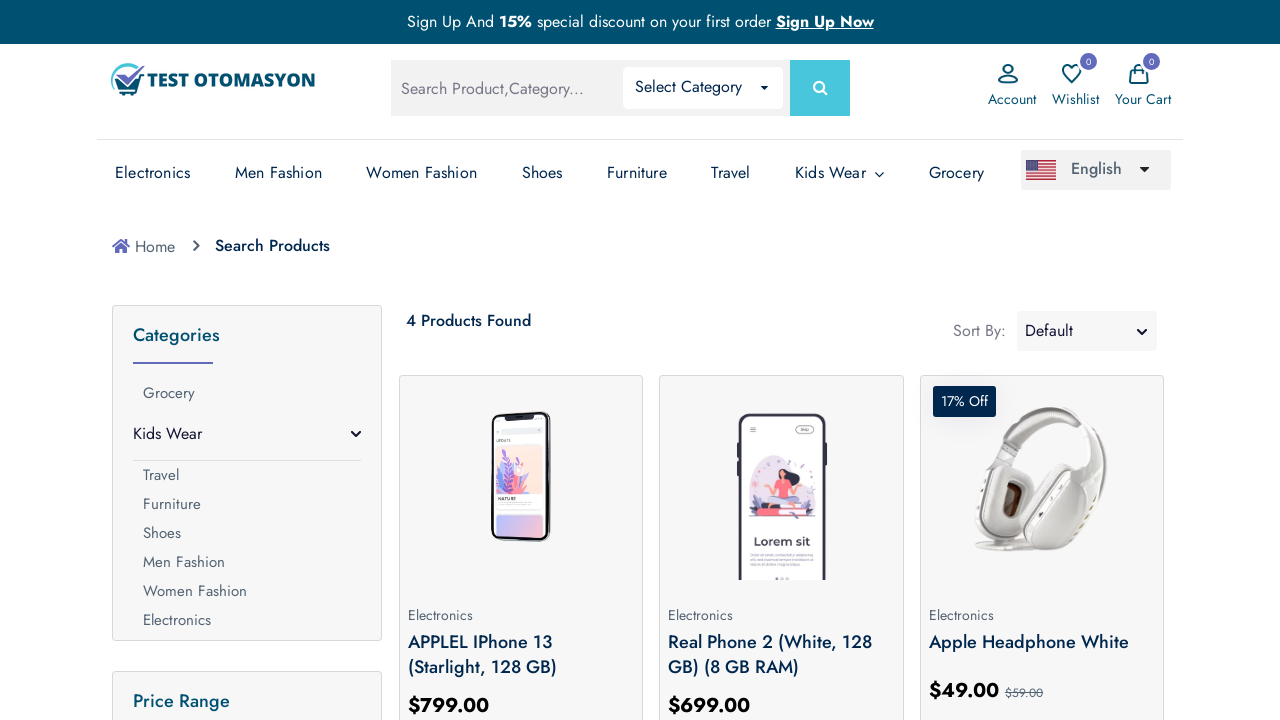

Retrieved search result count: 4 Products Found
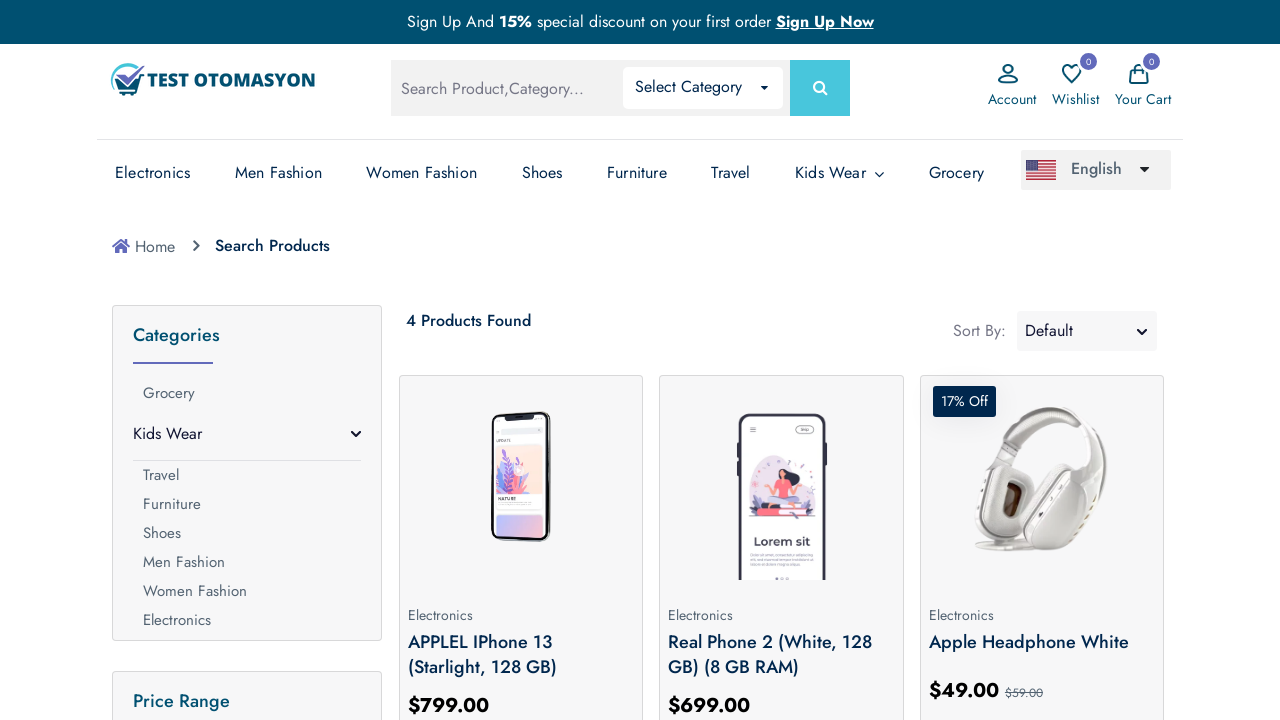

Verified search results are not empty
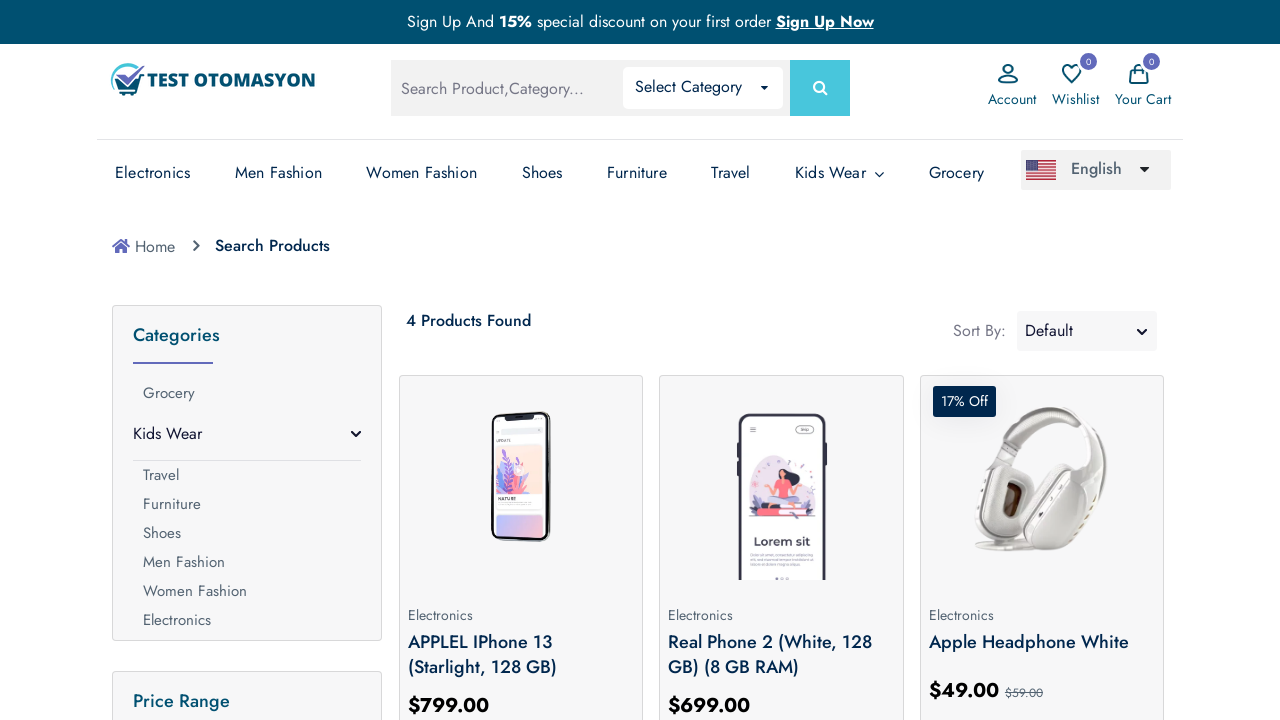

Clicked on the first product in search results at (521, 480) on (//*[@class='prod-img'])[1]
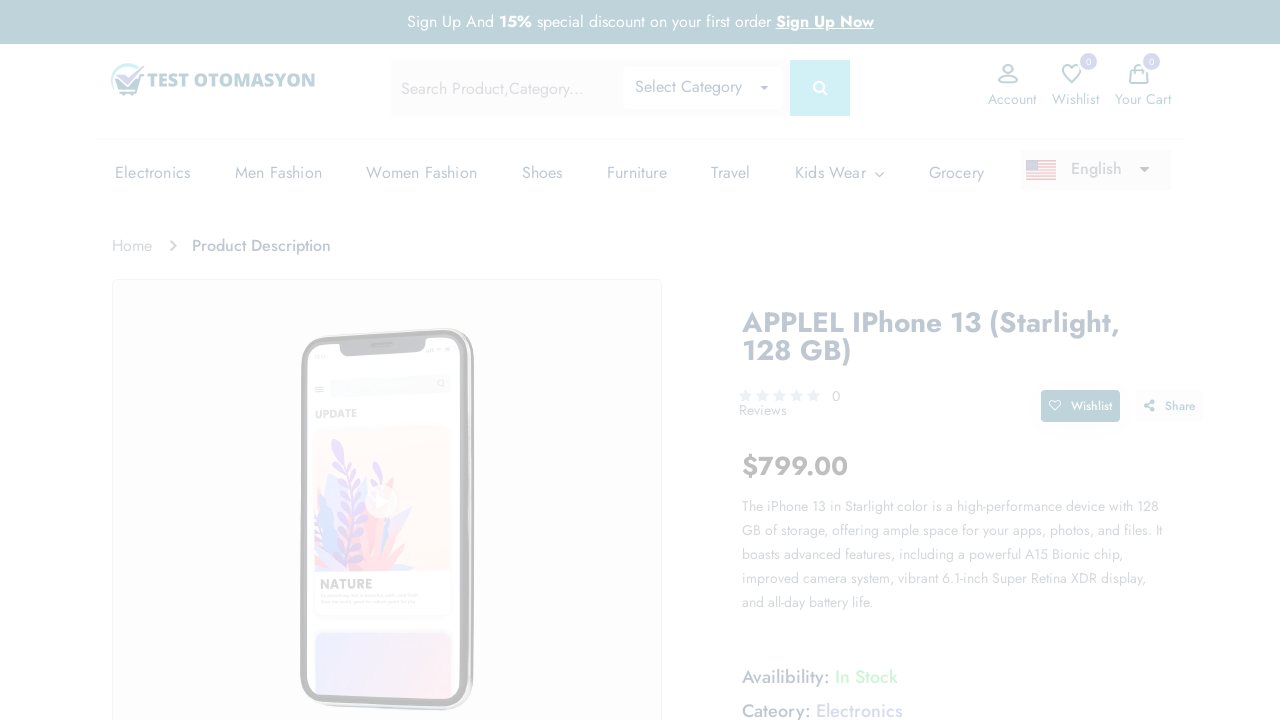

Product page loaded - product name heading appeared
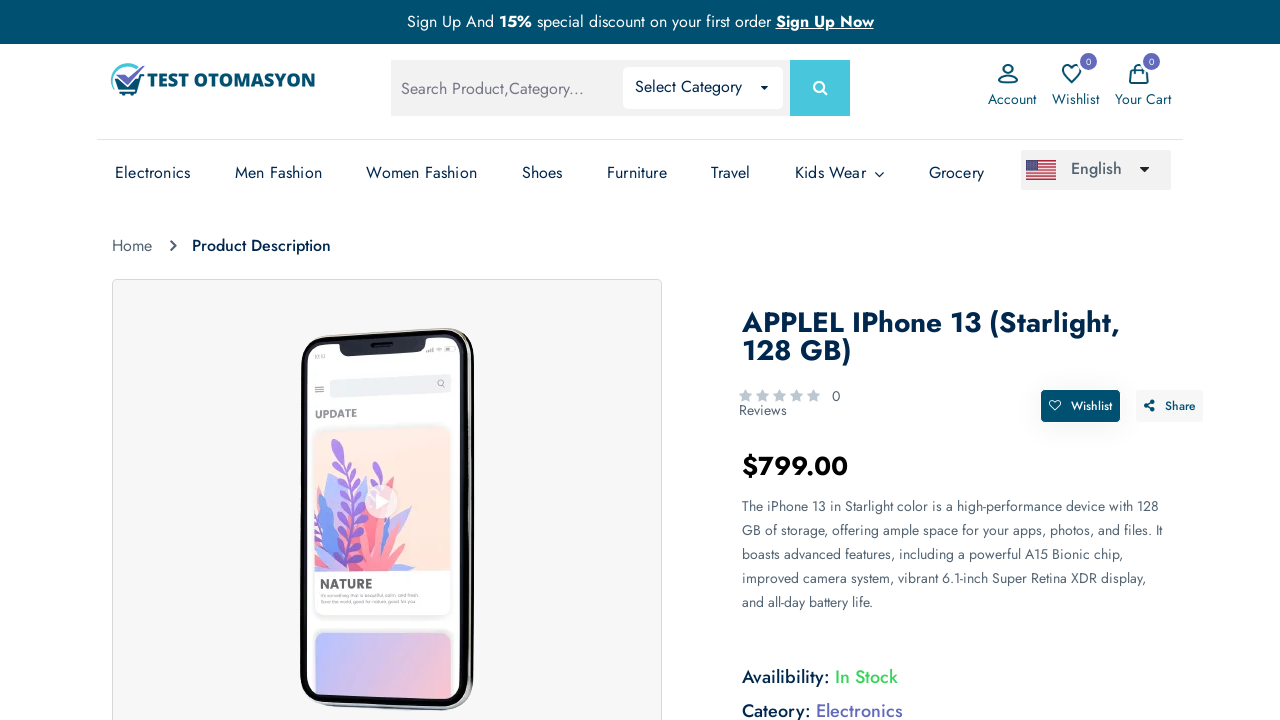

Retrieved product name: applel iphone 13 (starlight, 128 gb)
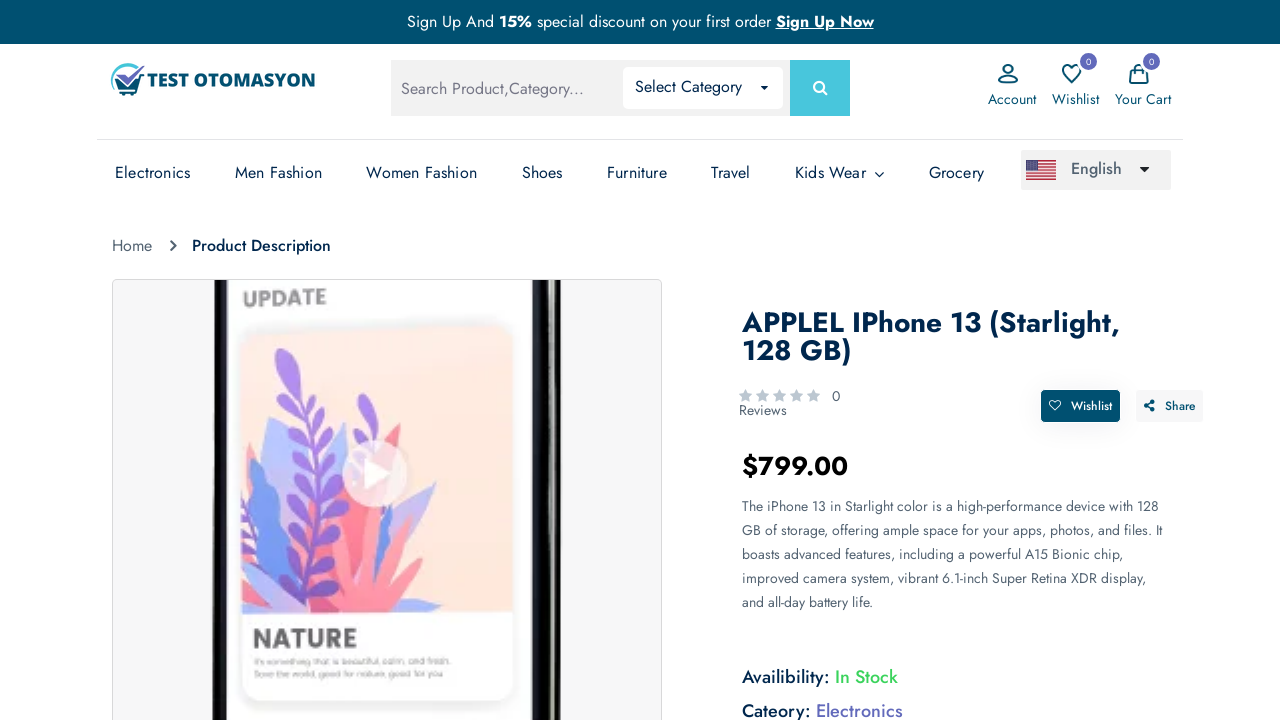

Verified product name contains search term 'phone'
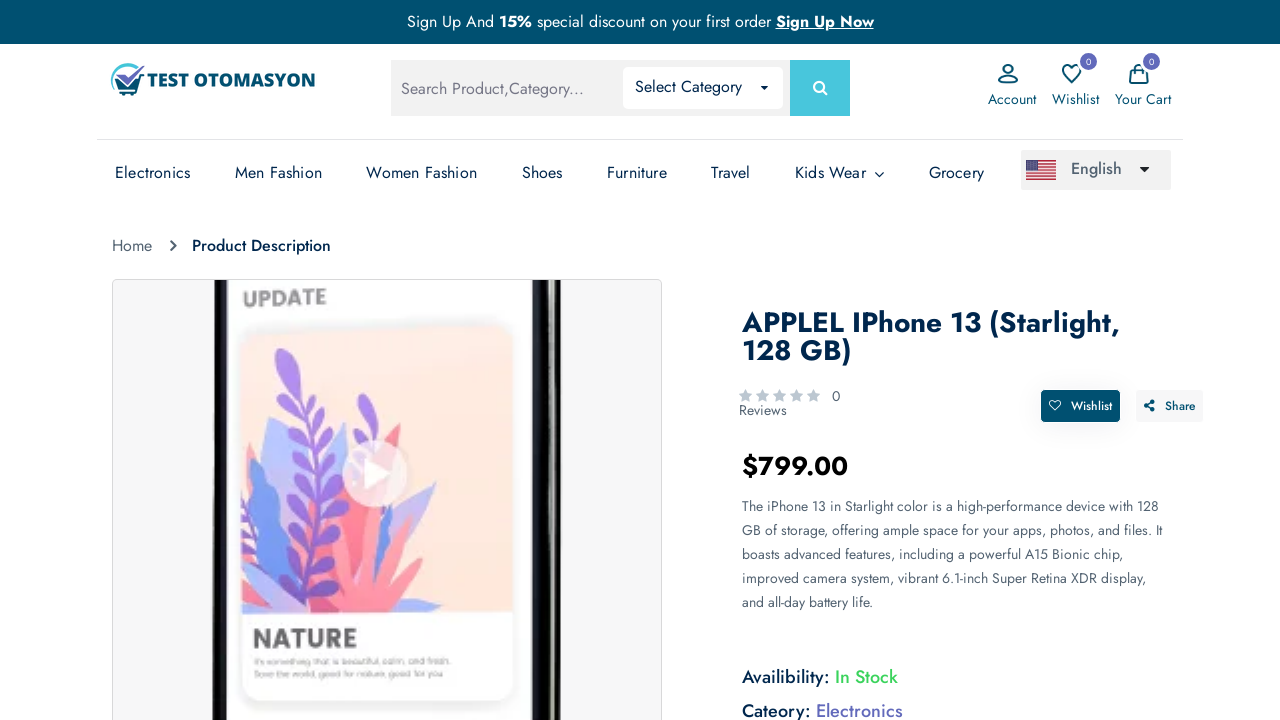

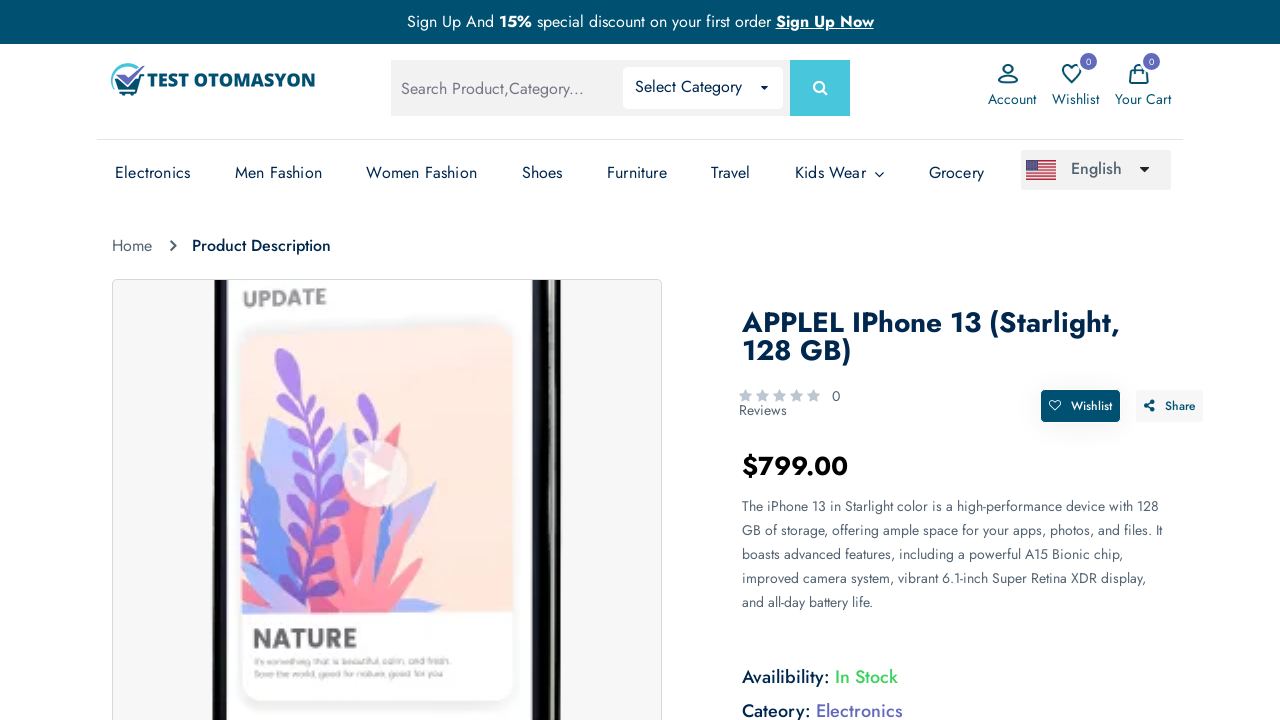